Tests file download functionality by clicking on a download link for a text file

Starting URL: https://the-internet.herokuapp.com/download

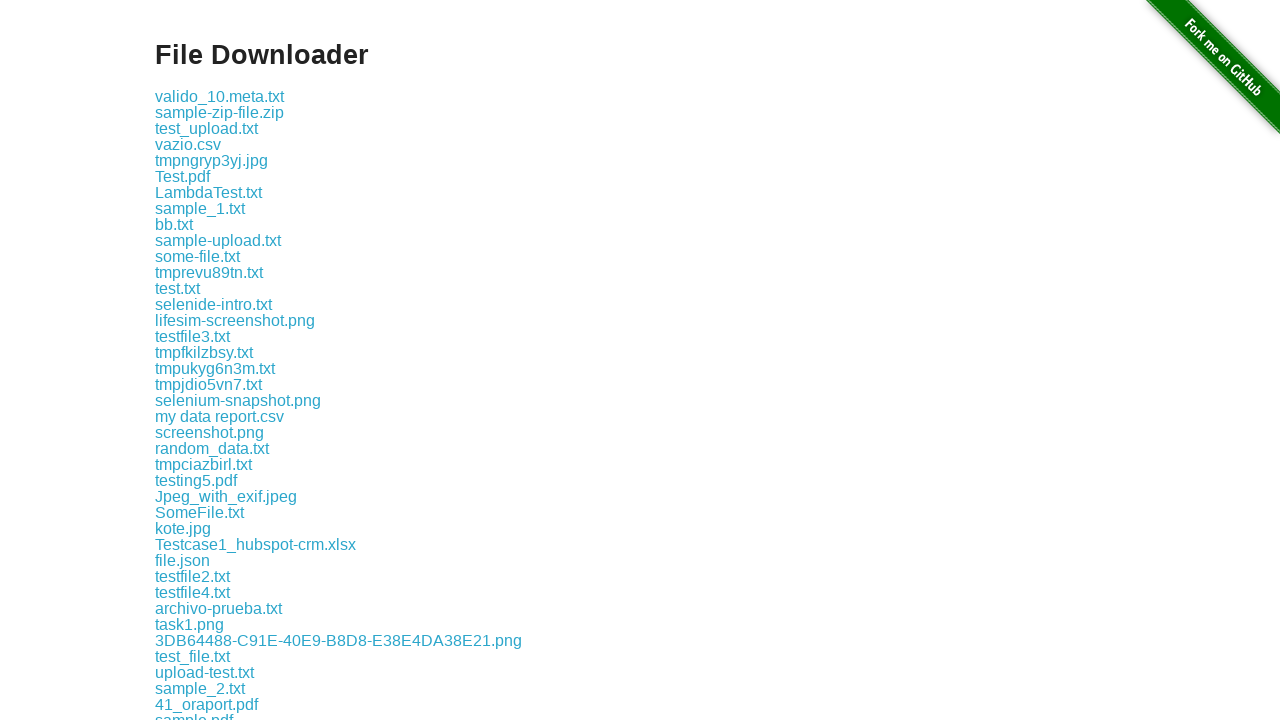

Clicked on some-file.txt download link at (198, 256) on a[href='download/some-file.txt']
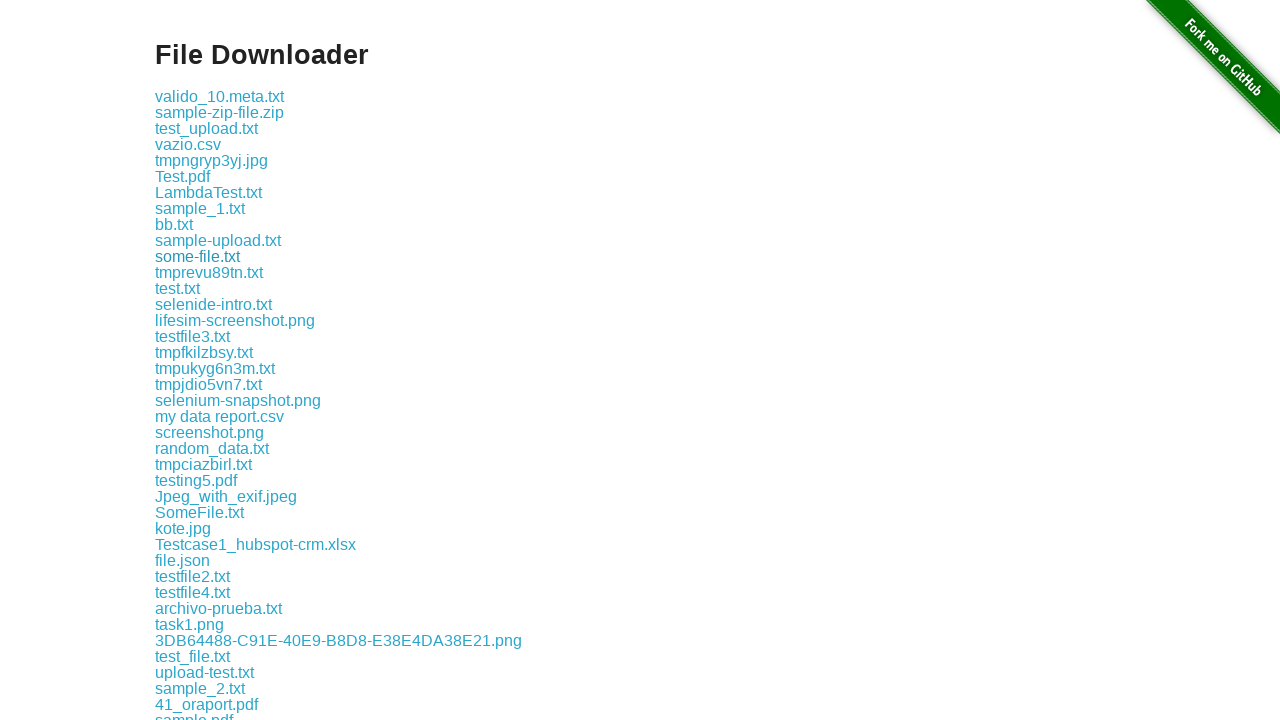

Waited 2 seconds for file download to complete
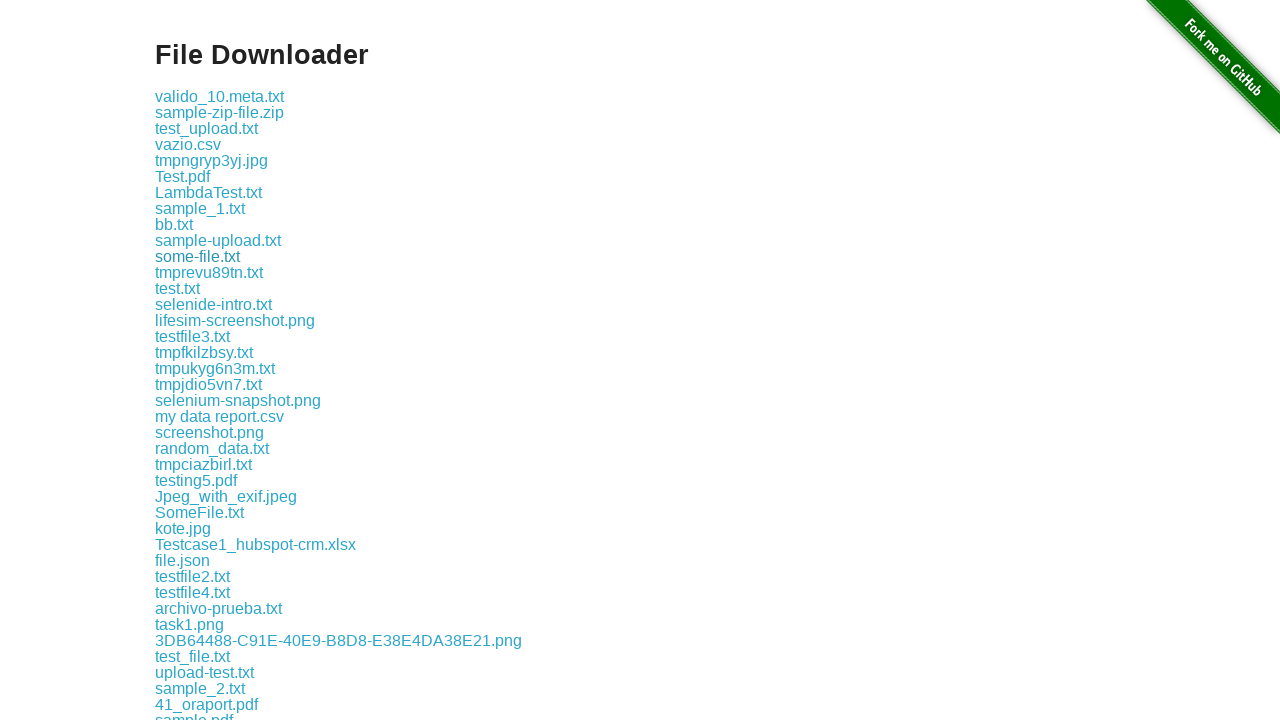

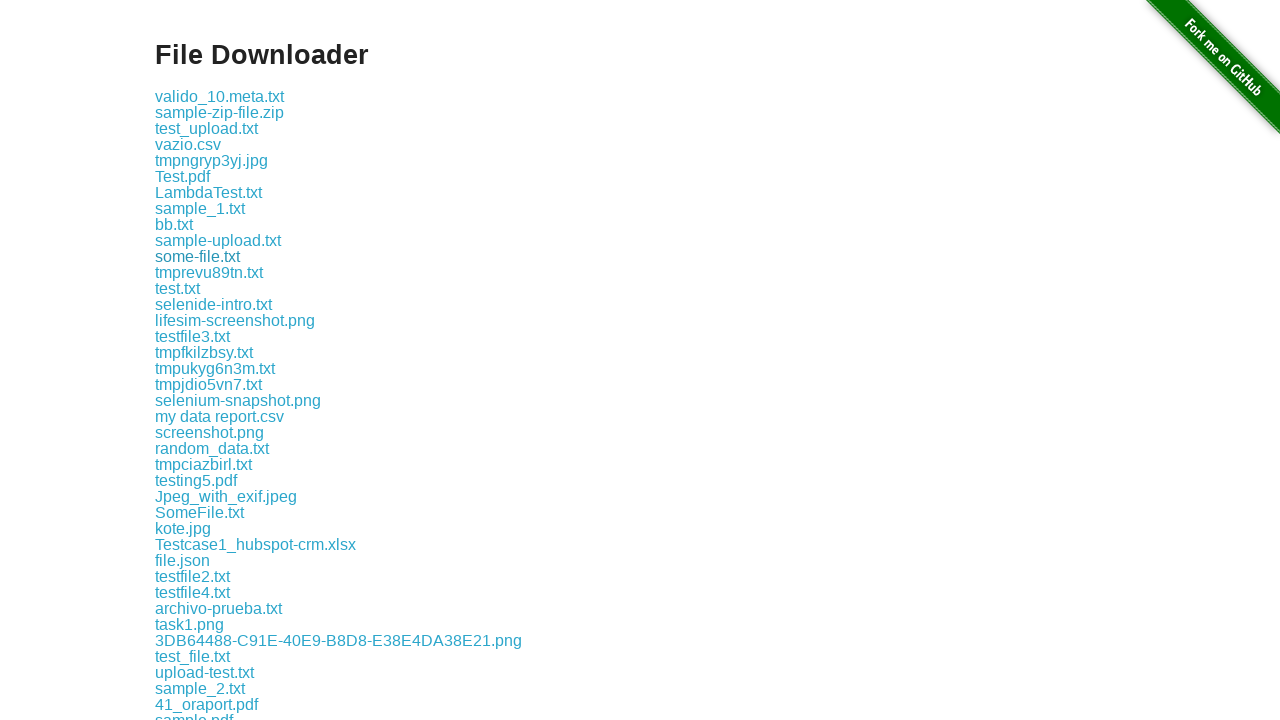